Tests that a todo item is removed when edited to an empty string

Starting URL: https://demo.playwright.dev/todomvc

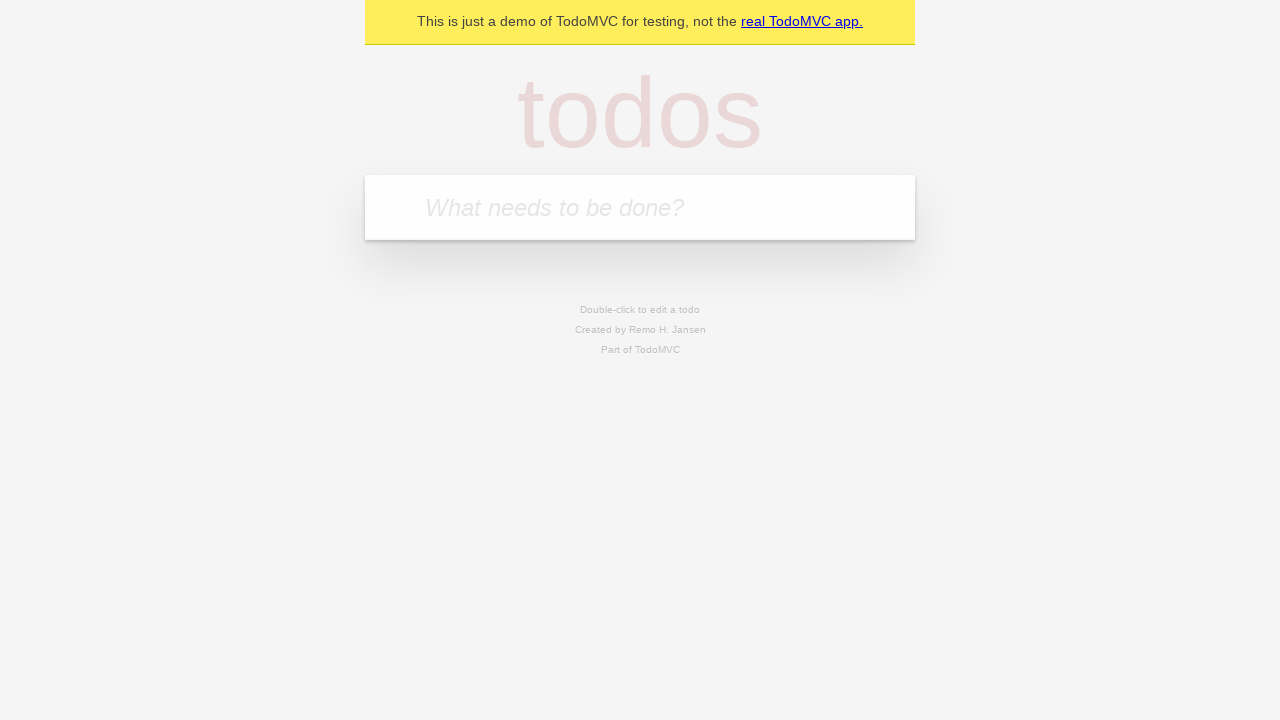

Filled todo input with 'buy some cheese' on internal:attr=[placeholder="What needs to be done?"i]
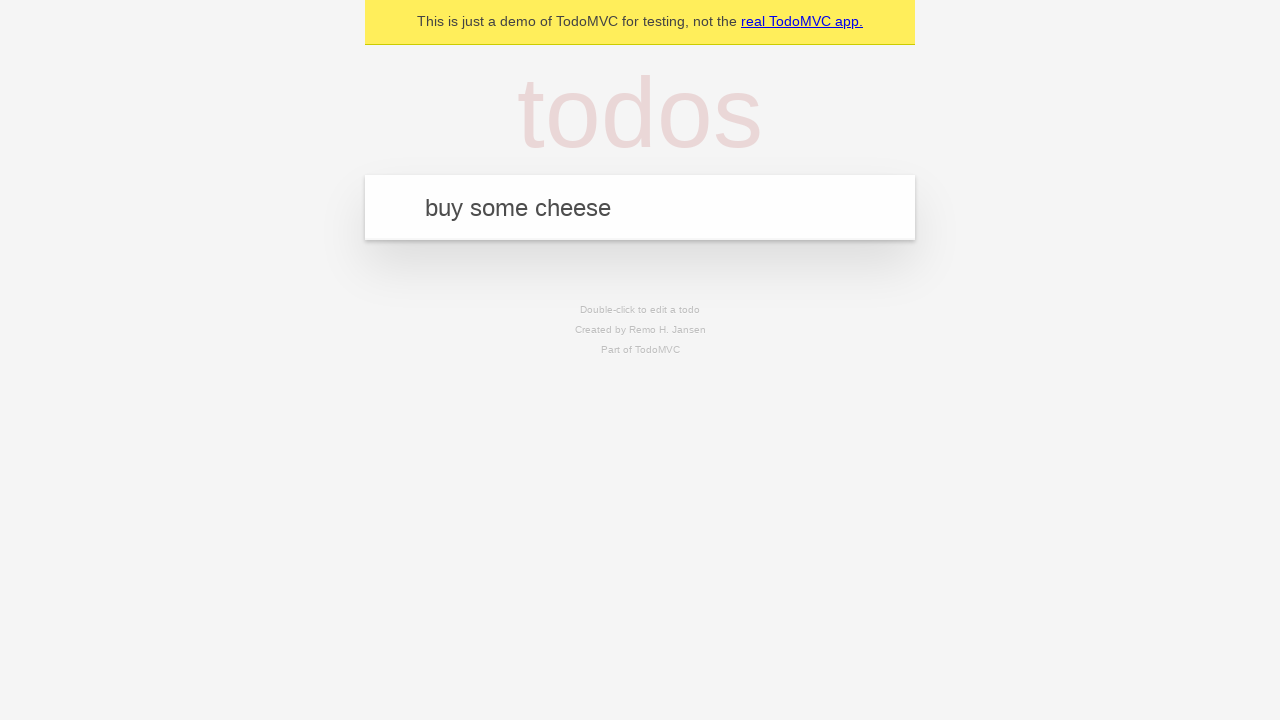

Pressed Enter to add first todo item on internal:attr=[placeholder="What needs to be done?"i]
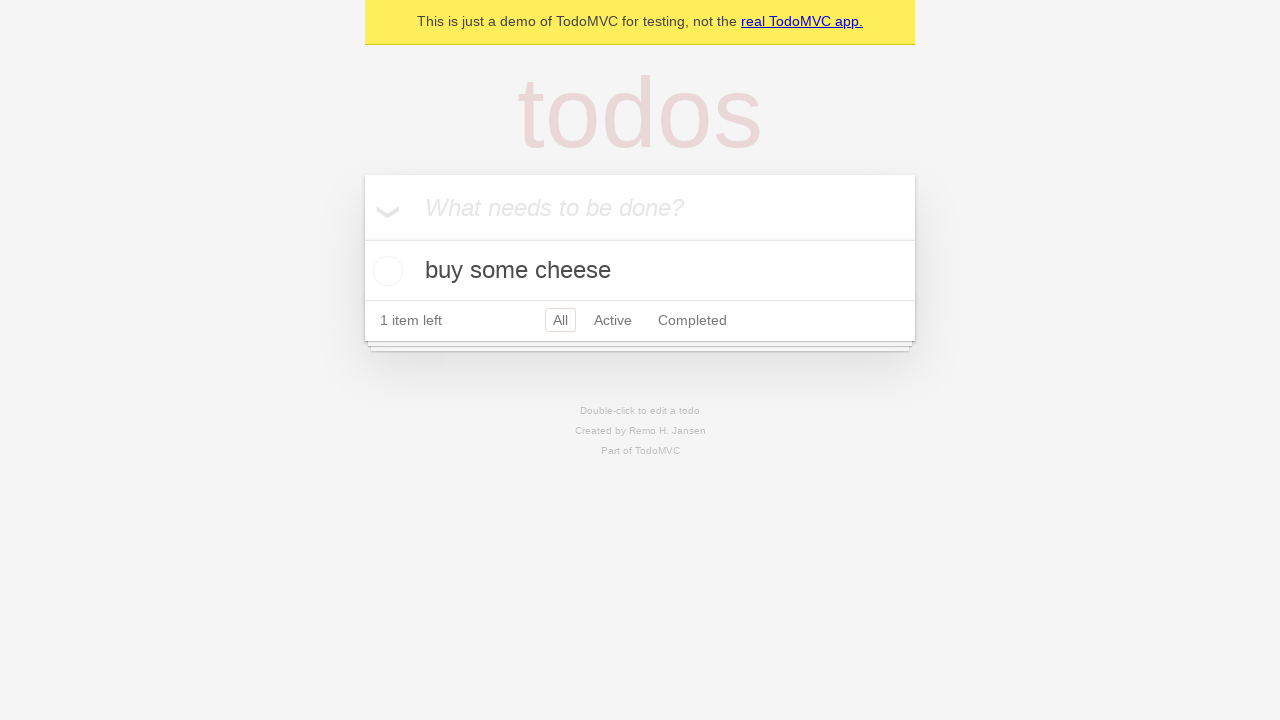

Filled todo input with 'feed the cat' on internal:attr=[placeholder="What needs to be done?"i]
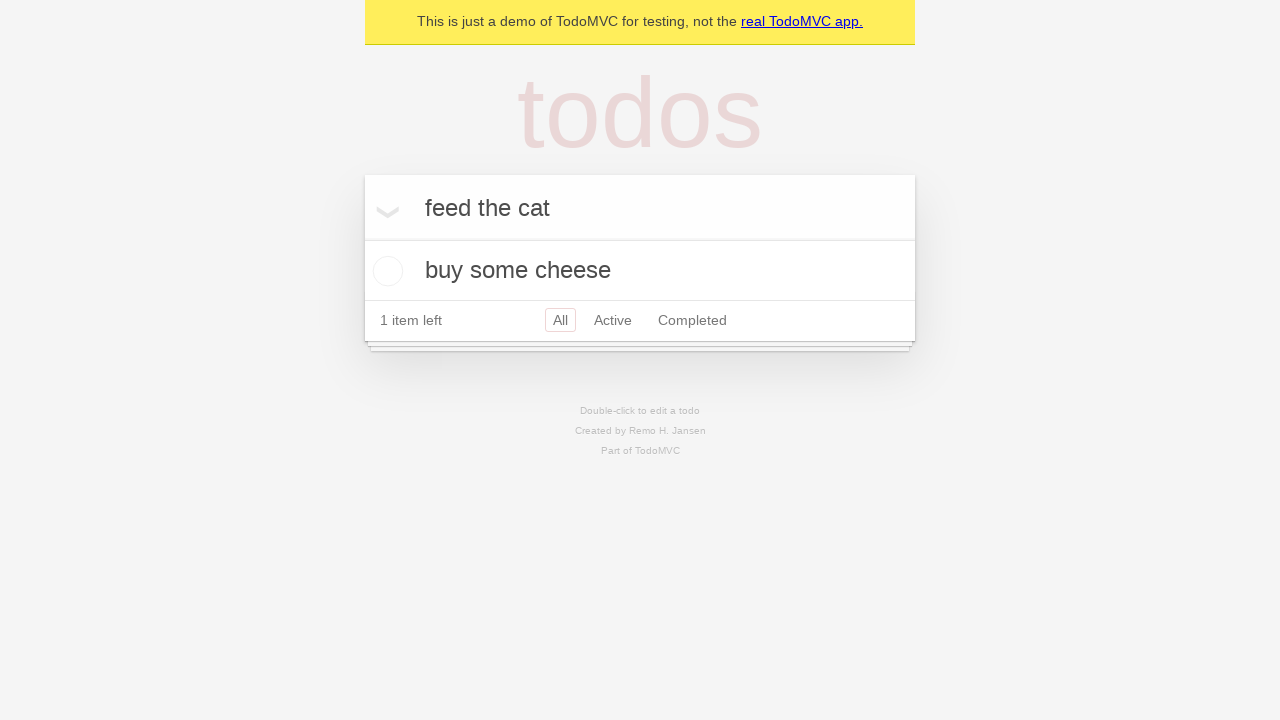

Pressed Enter to add second todo item on internal:attr=[placeholder="What needs to be done?"i]
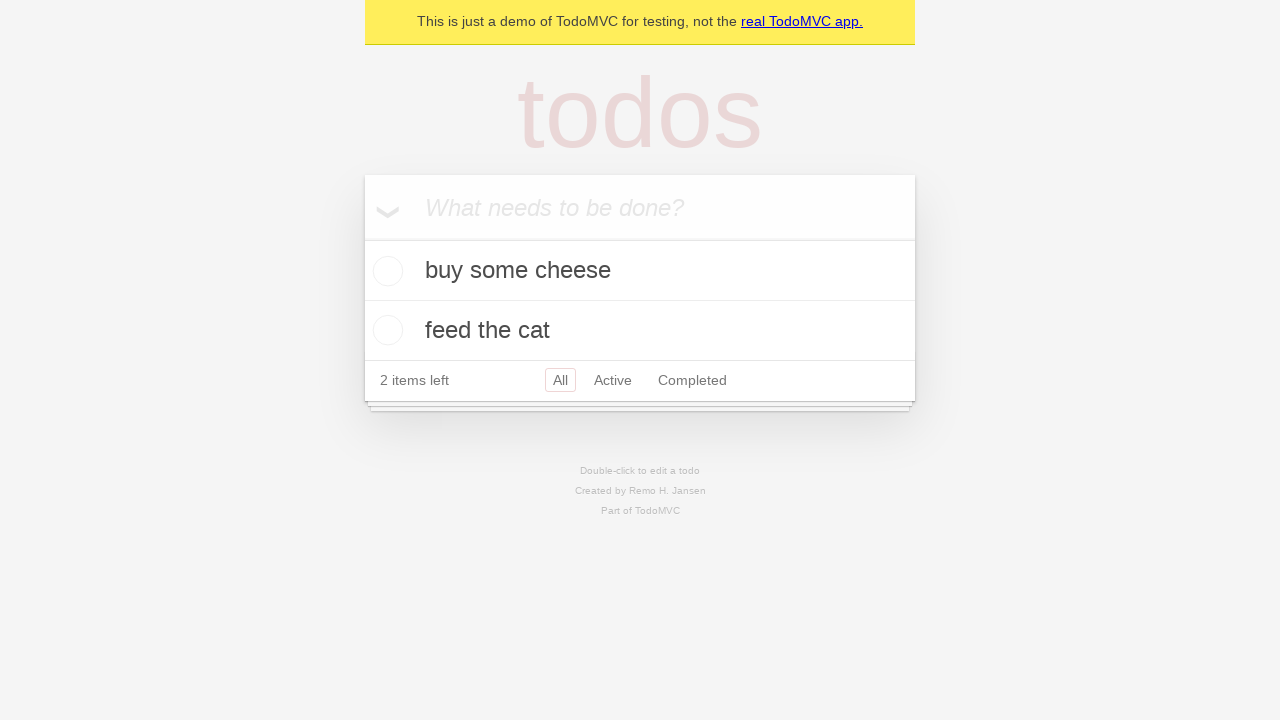

Filled todo input with 'book a doctors appointment' on internal:attr=[placeholder="What needs to be done?"i]
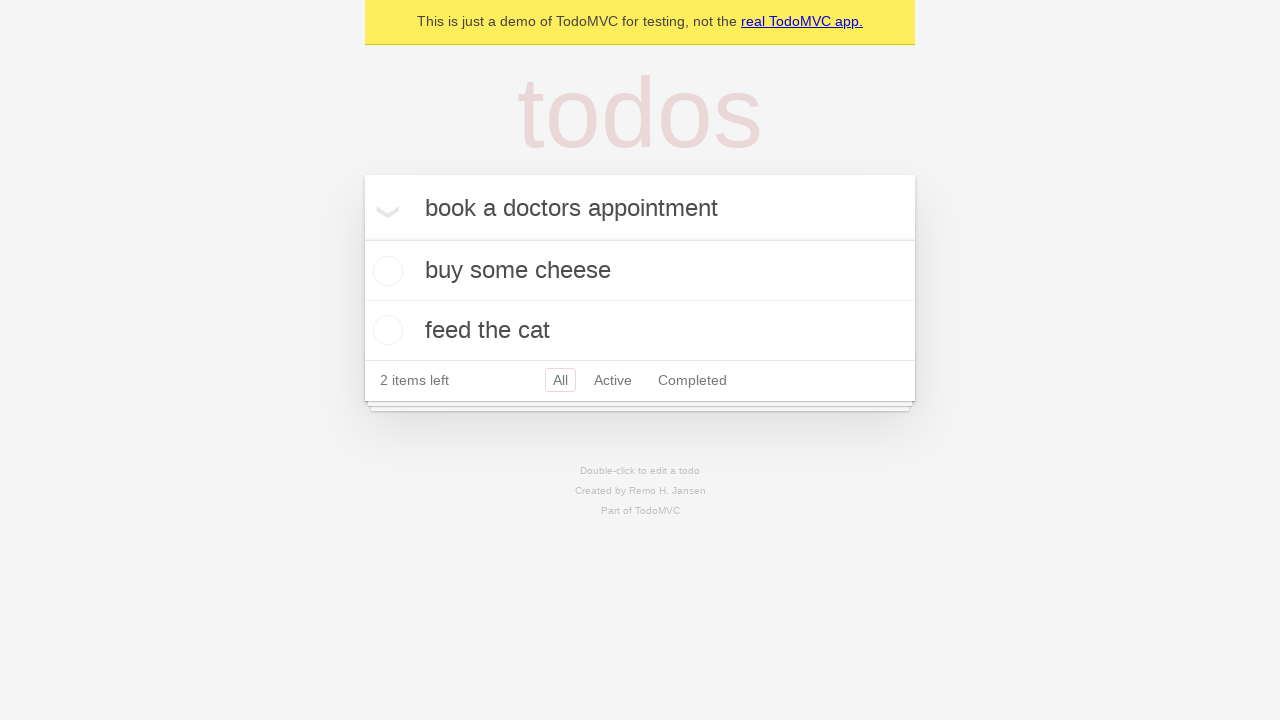

Pressed Enter to add third todo item on internal:attr=[placeholder="What needs to be done?"i]
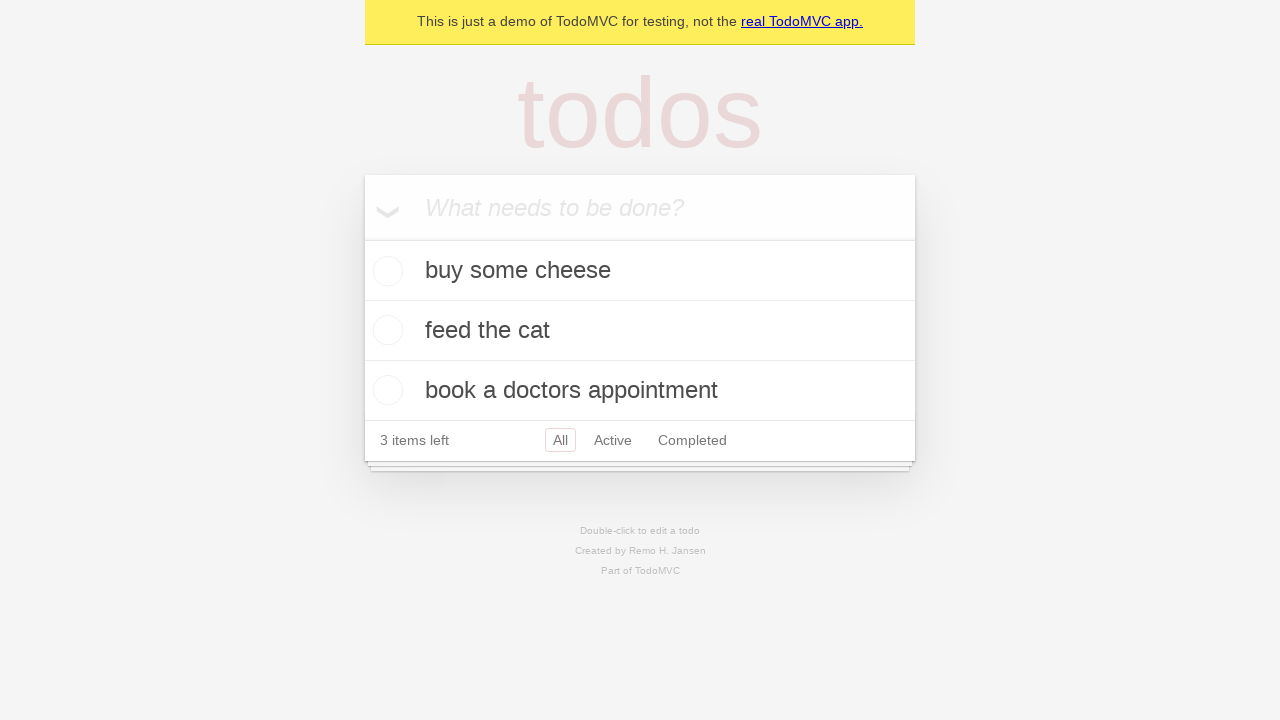

Double-clicked second todo item to enter edit mode at (640, 331) on internal:testid=[data-testid="todo-item"s] >> nth=1
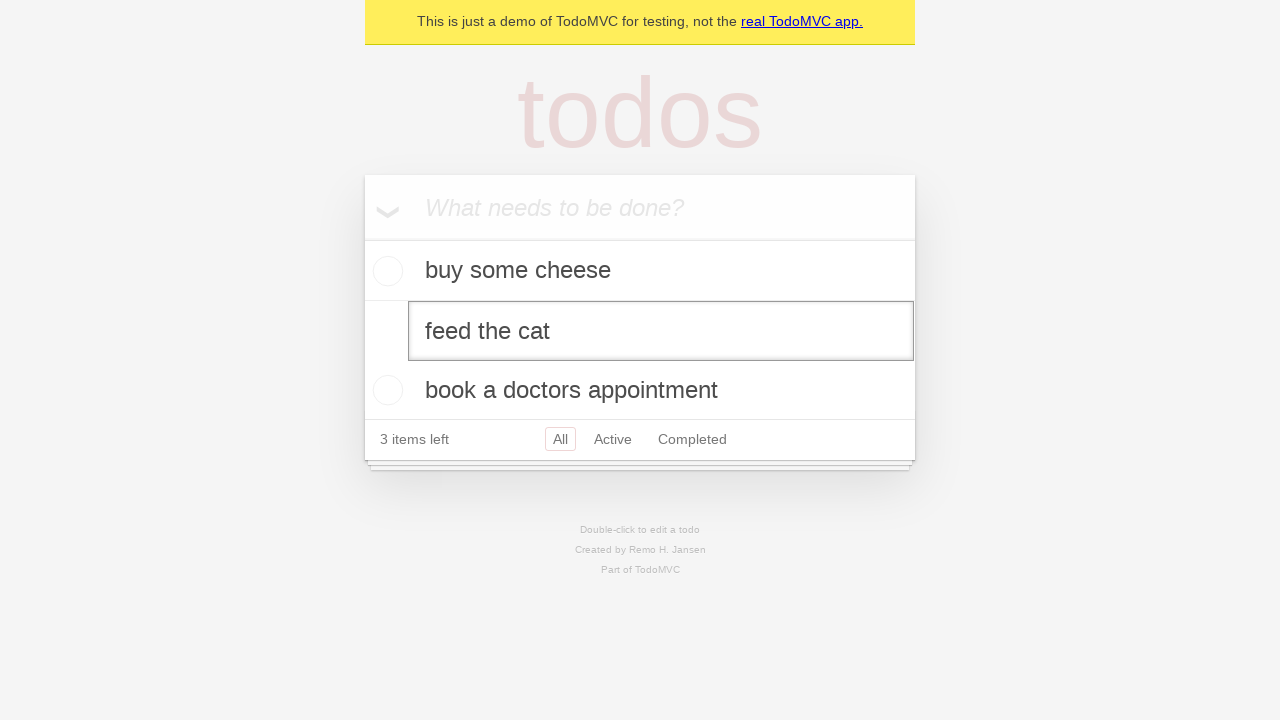

Cleared text in edit field to empty string on internal:testid=[data-testid="todo-item"s] >> nth=1 >> internal:role=textbox[nam
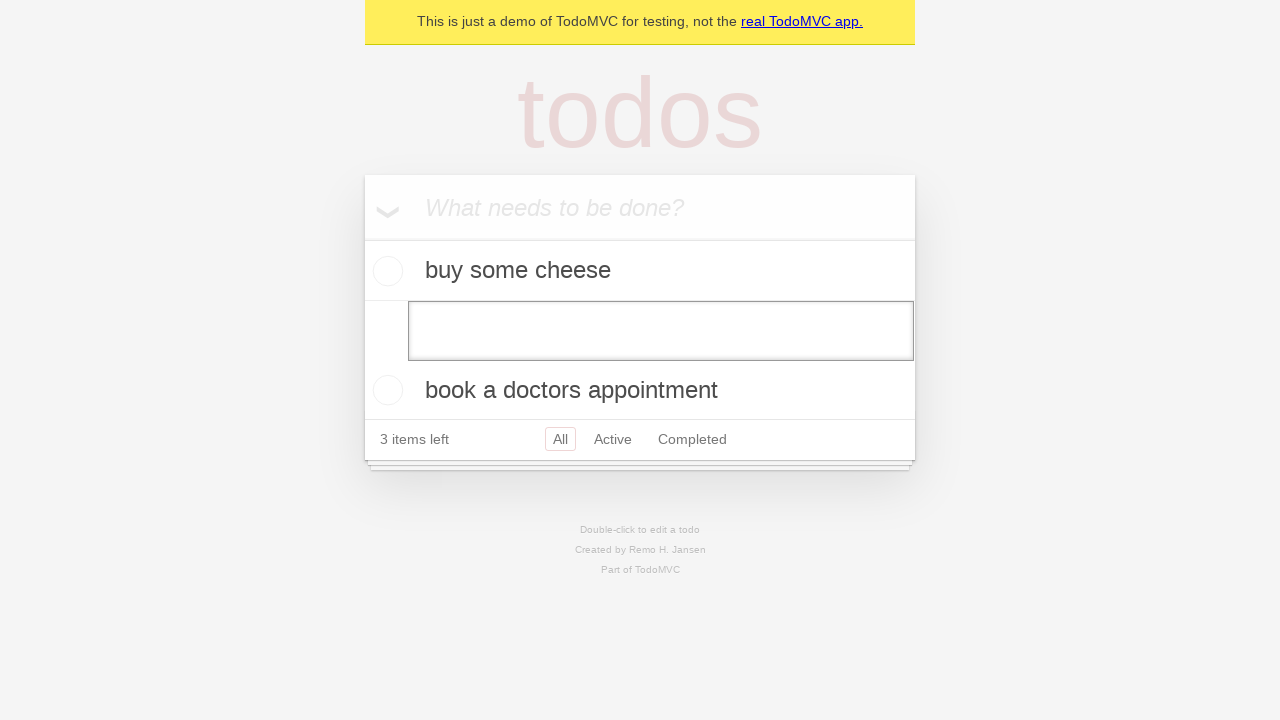

Pressed Enter to confirm edit with empty text, removing the todo item on internal:testid=[data-testid="todo-item"s] >> nth=1 >> internal:role=textbox[nam
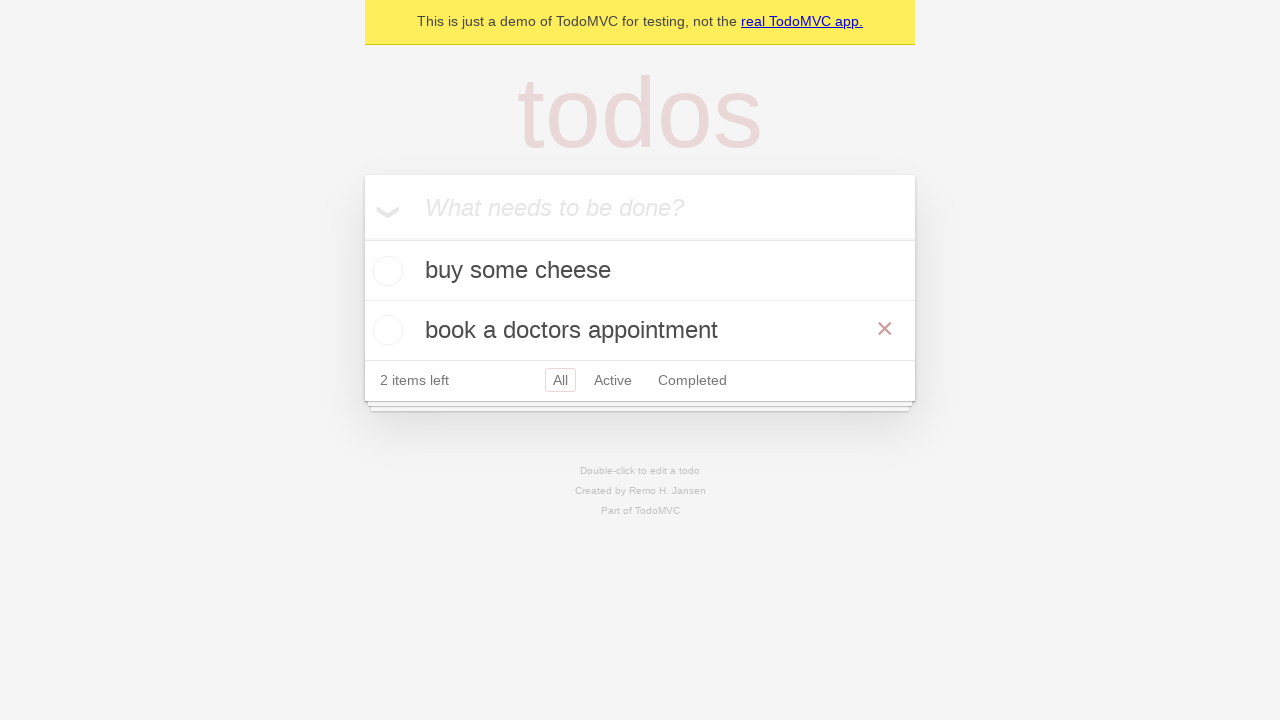

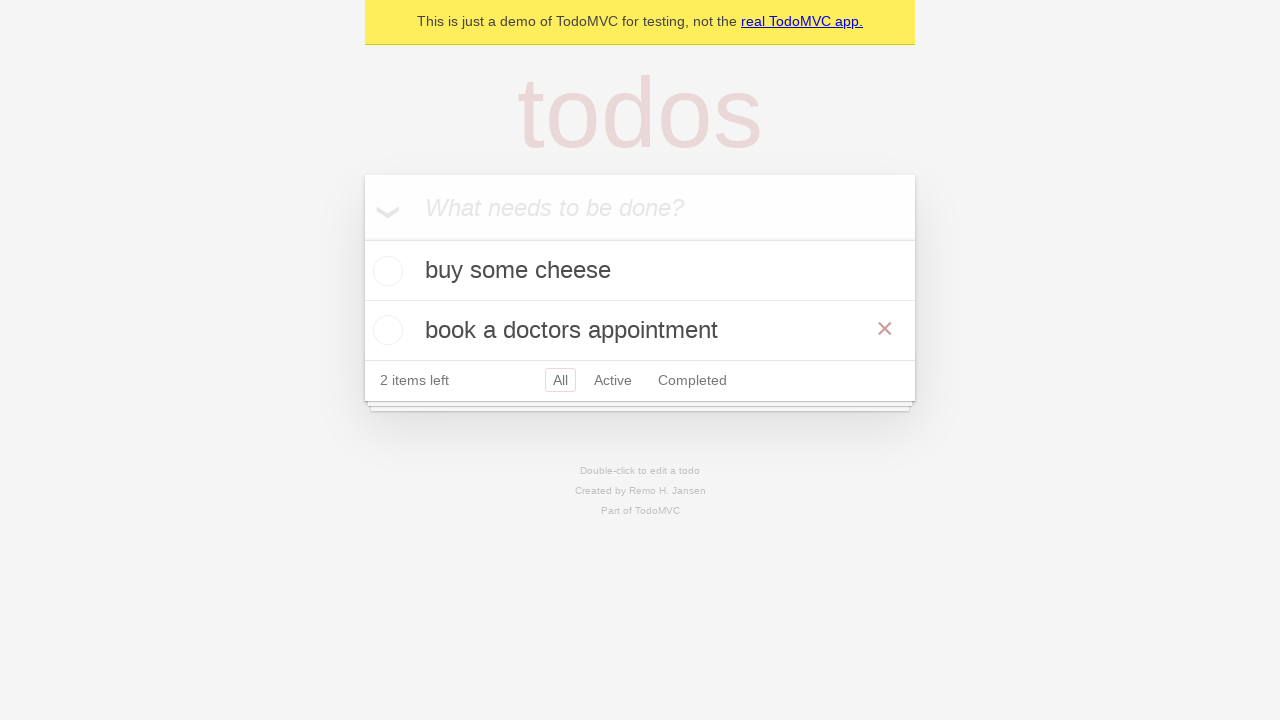